Tests hidden layers functionality by clicking a green button that reveals a blue button, then clicking the blue button

Starting URL: http://uitestingplayground.com/

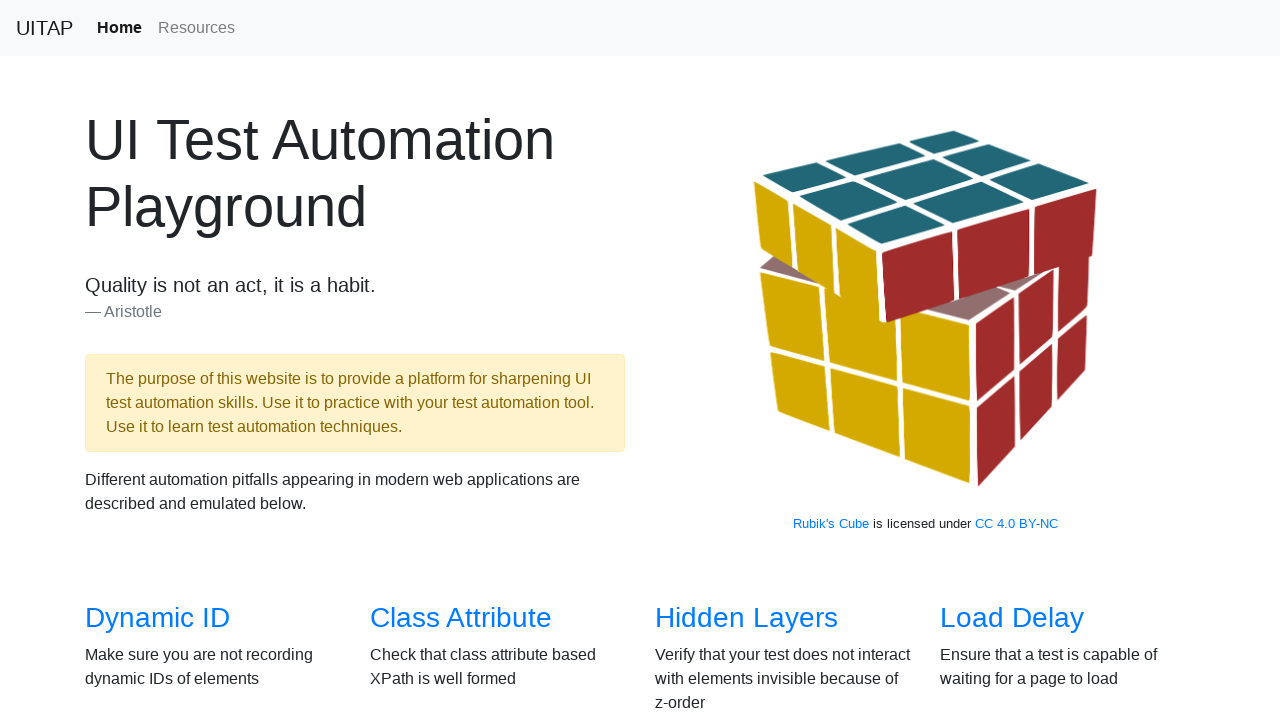

Clicked on 'Hidden Layers' link to navigate to test page at (746, 618) on text='Hidden Layers'
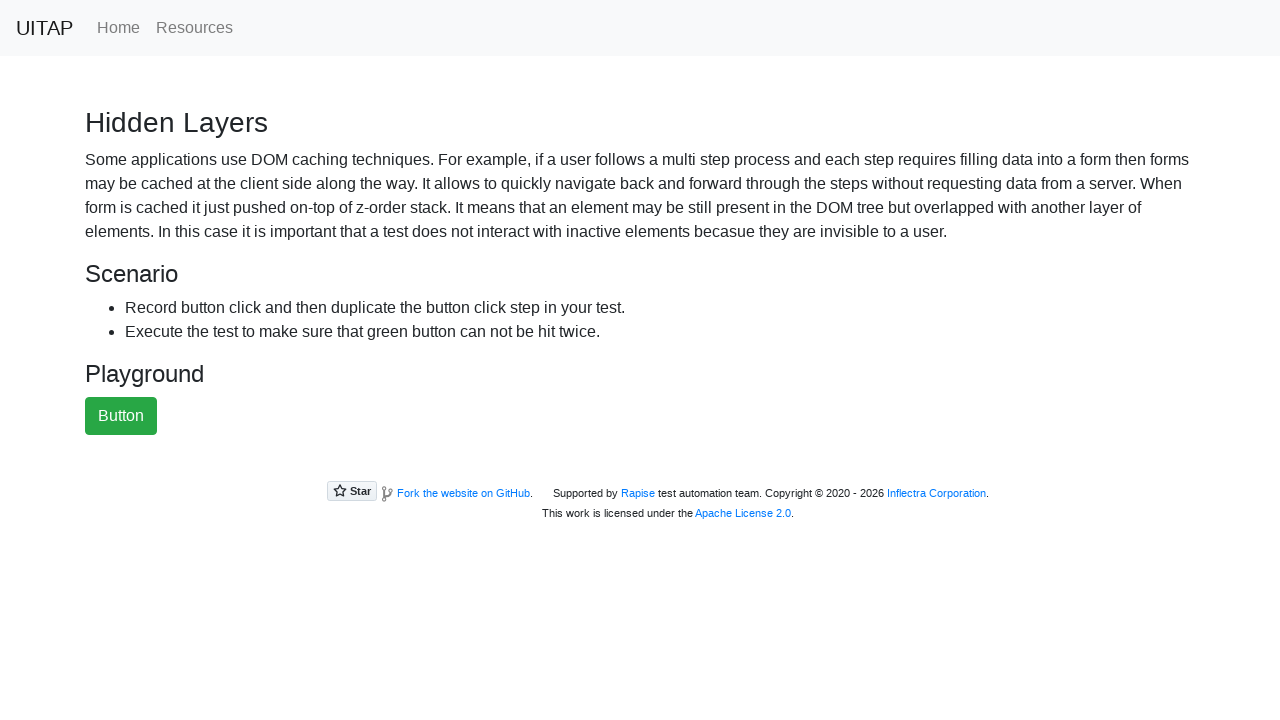

Clicked the green button to reveal hidden element at (121, 416) on #greenButton
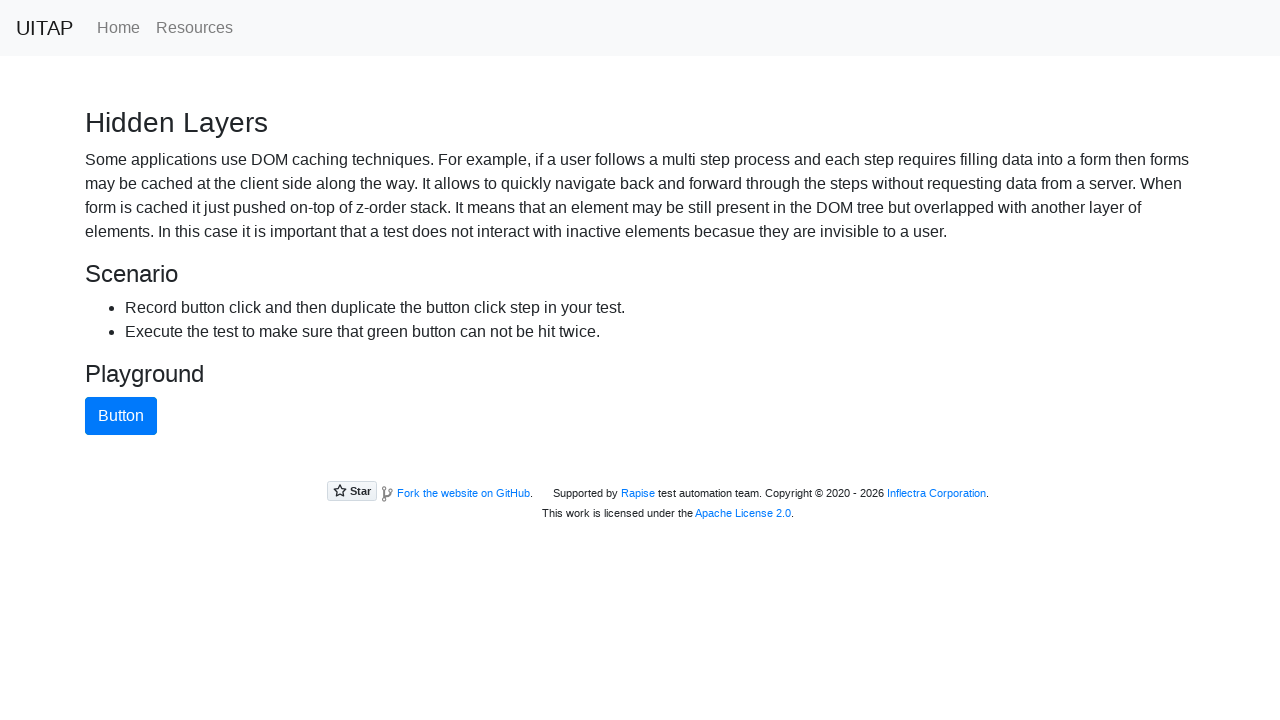

Blue button became visible after clicking green button
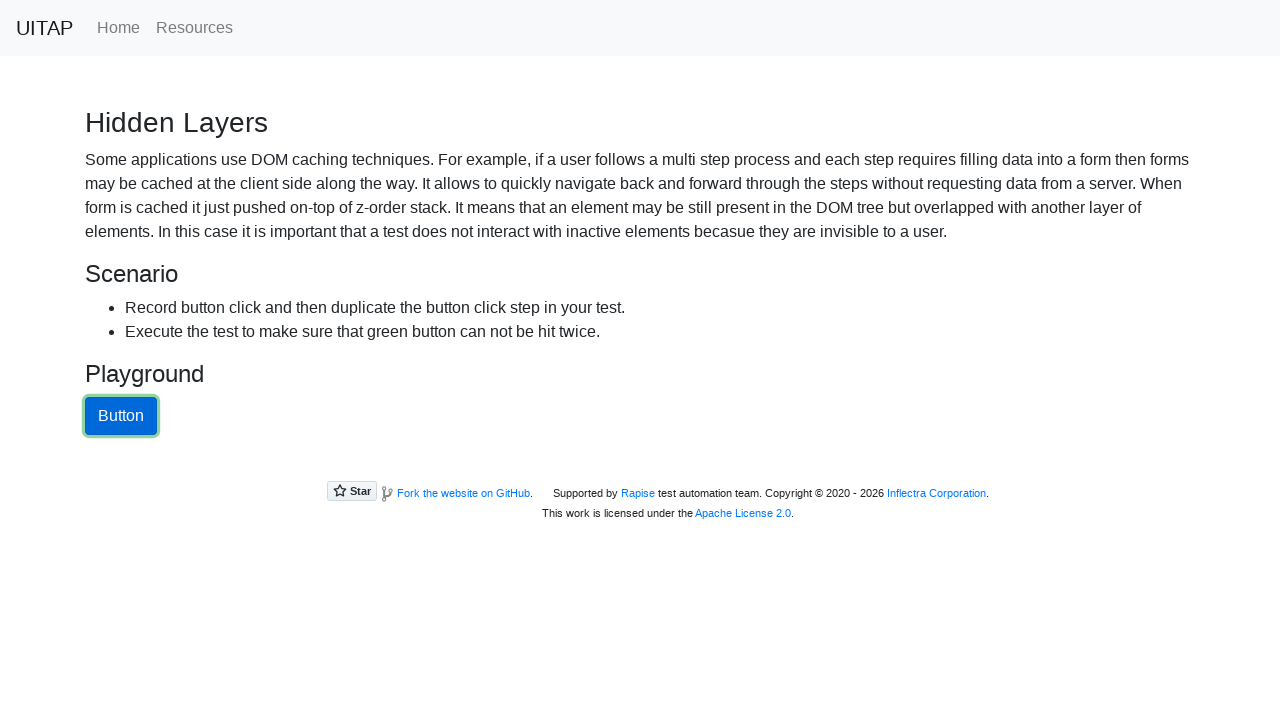

Clicked the blue button that was revealed by the green button at (121, 416) on #blueButton
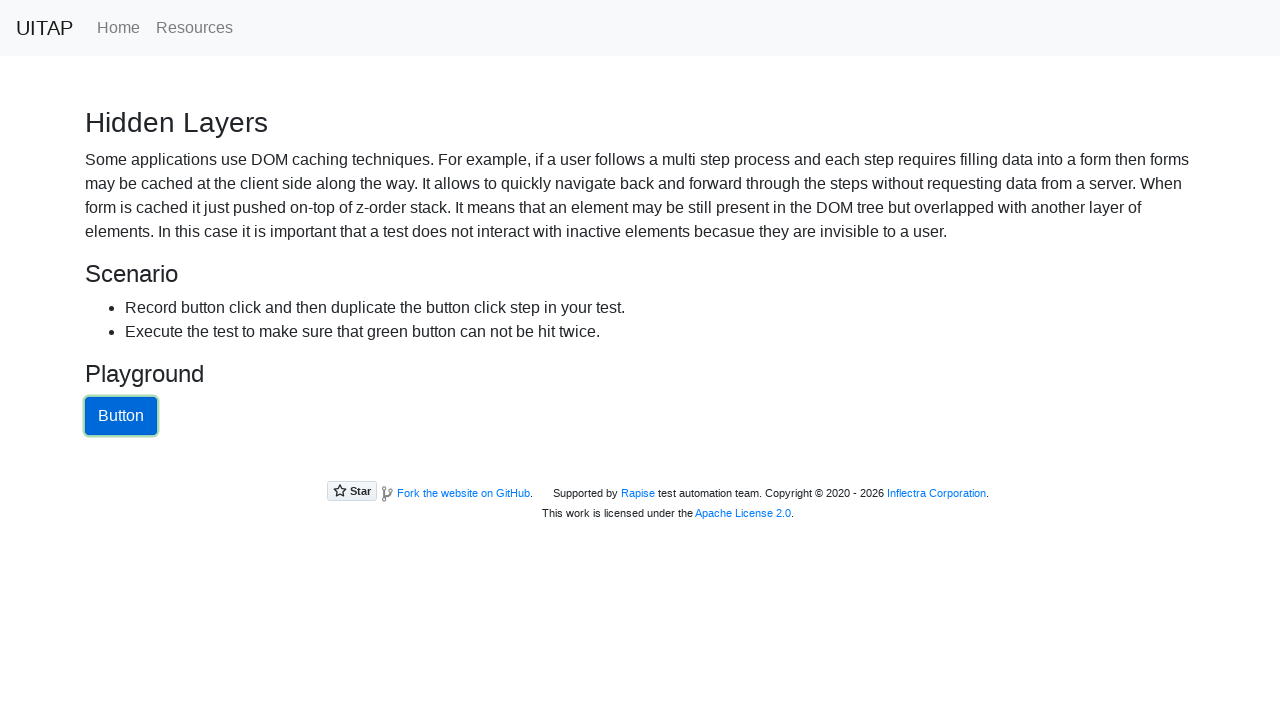

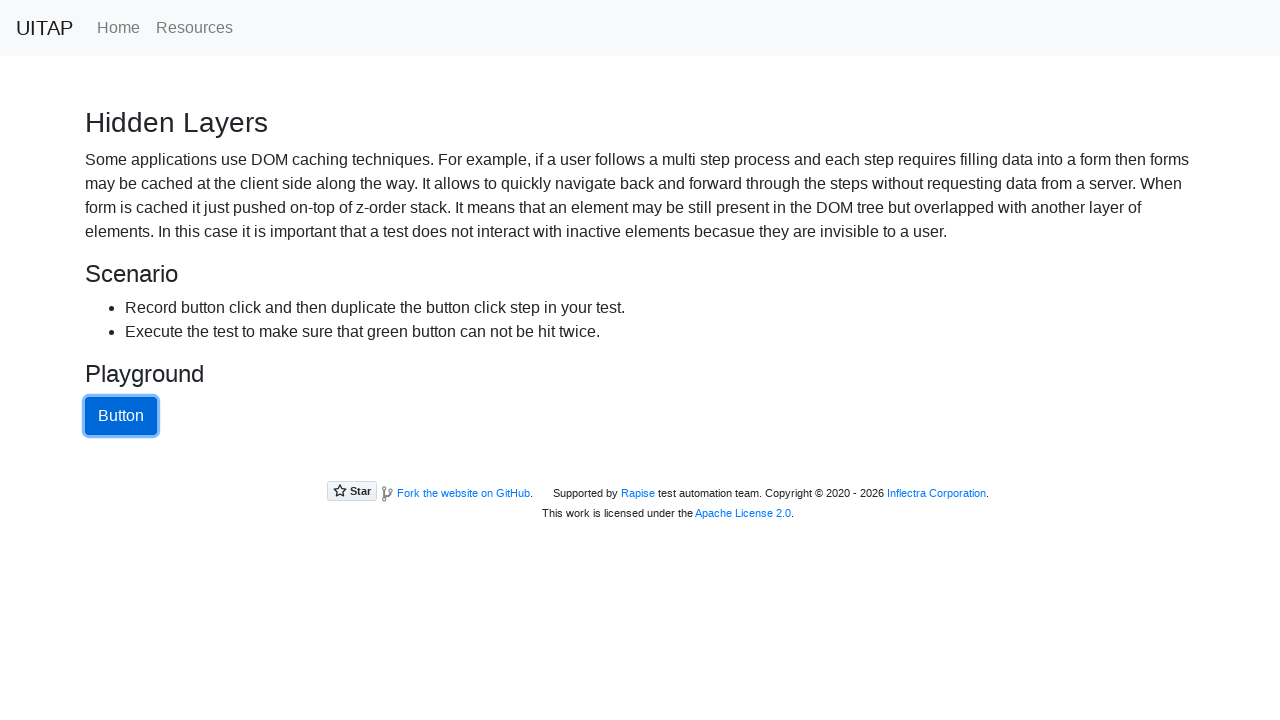